Navigates to Rahul Shetty Academy website and verifies the page loads by checking the page title and URL

Starting URL: https://rahulshettyacademy.com/

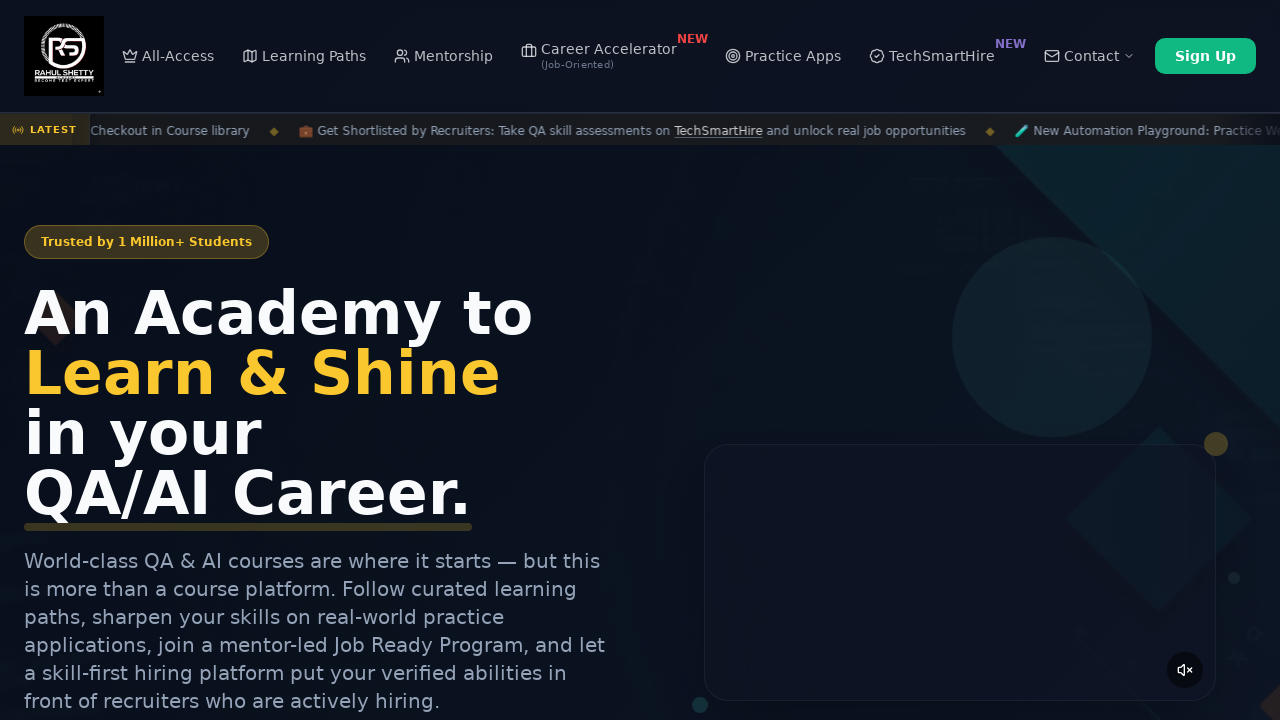

Waited for page to fully load (domcontentloaded)
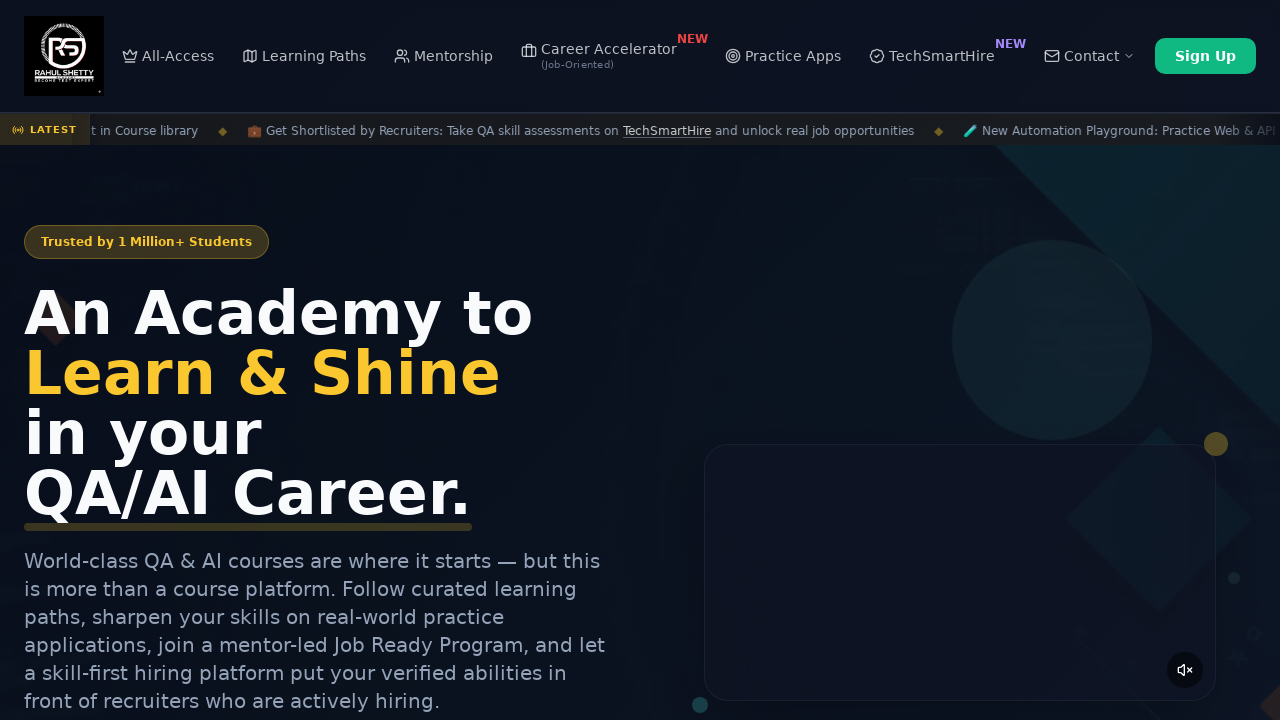

Retrieved page title: Rahul Shetty Academy | QA Automation, Playwright, AI Testing & Online Training
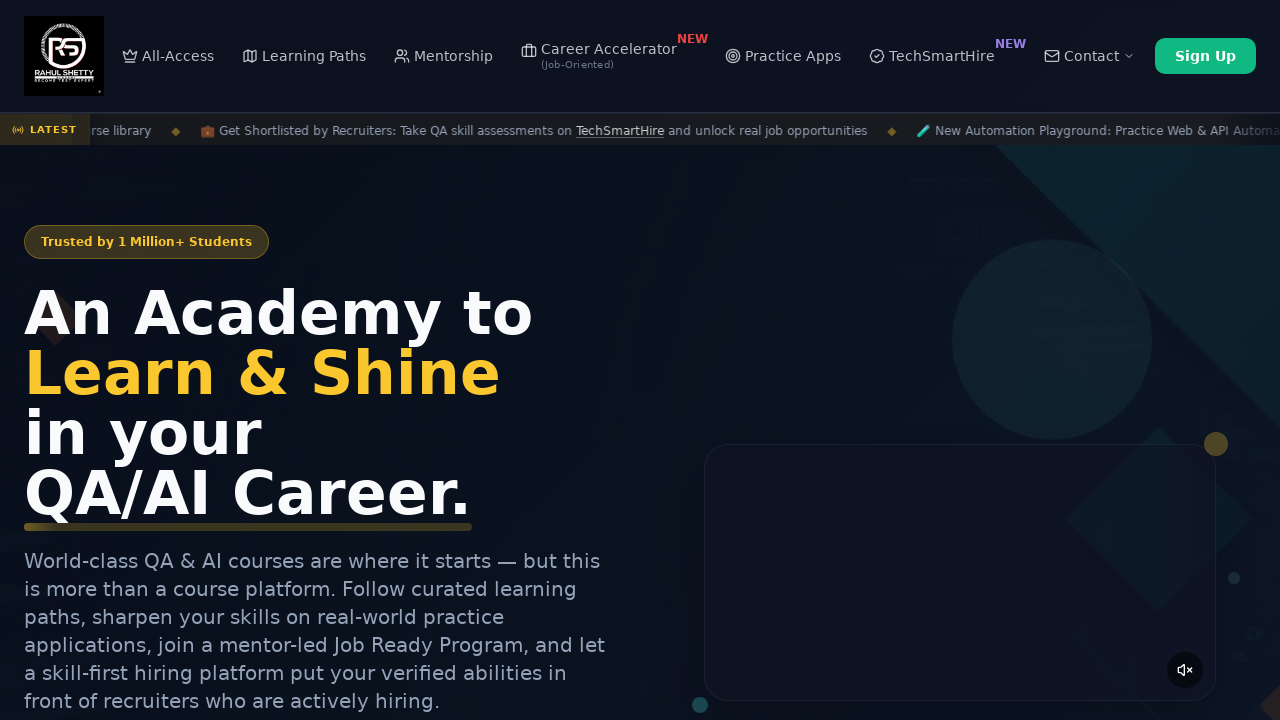

Retrieved current URL: https://rahulshettyacademy.com/
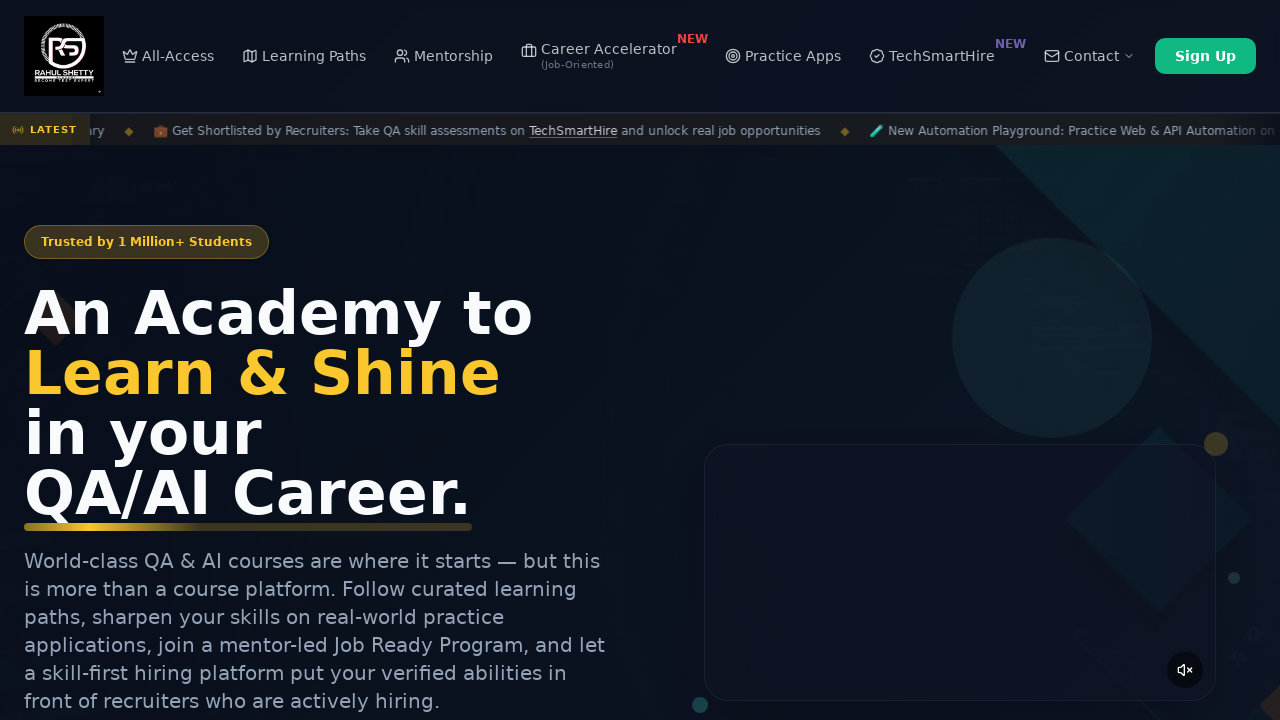

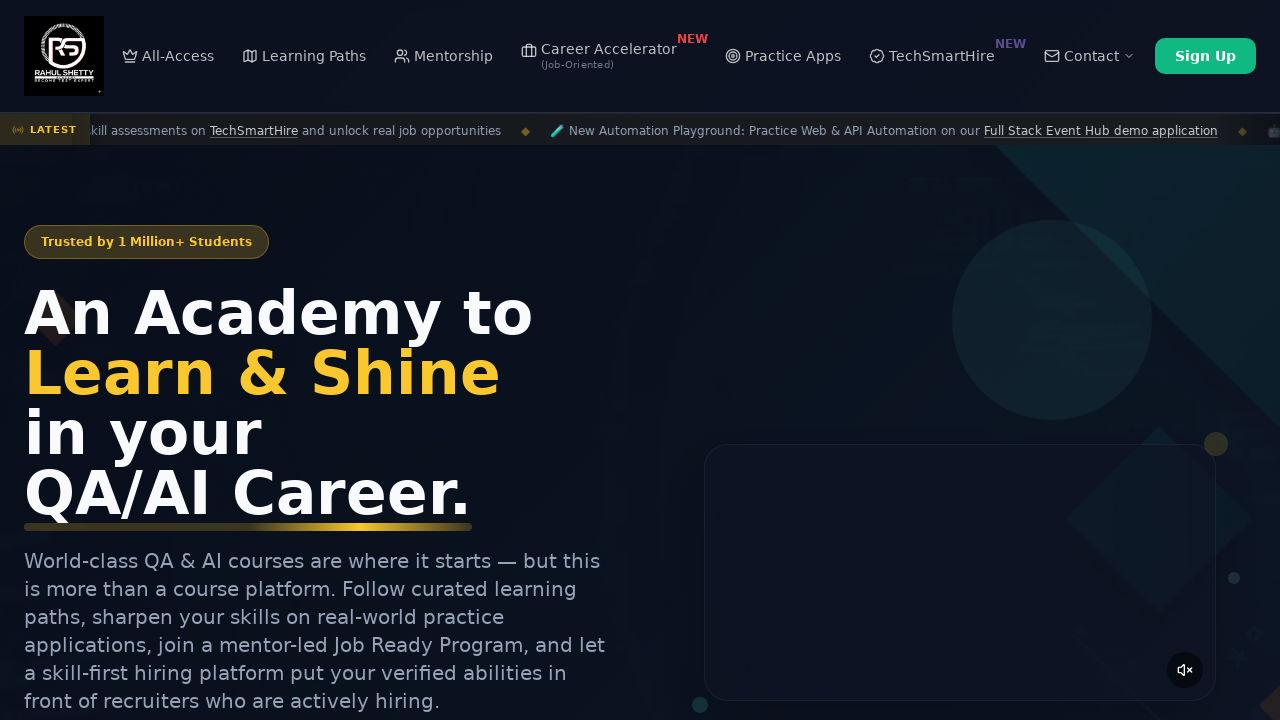